Navigates to a non-existent page to trigger console logs

Starting URL: https://anhtester.com/abc

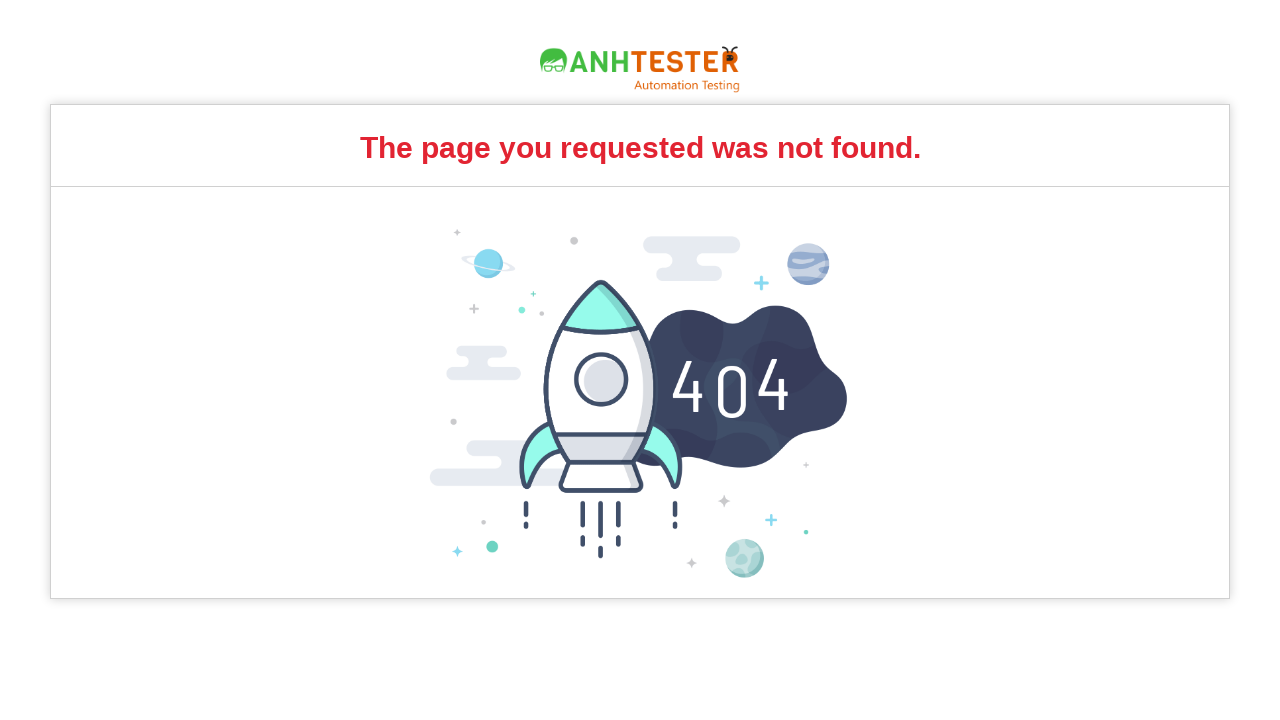

Navigated to non-existent page https://anhtester.com/abc to trigger console logs
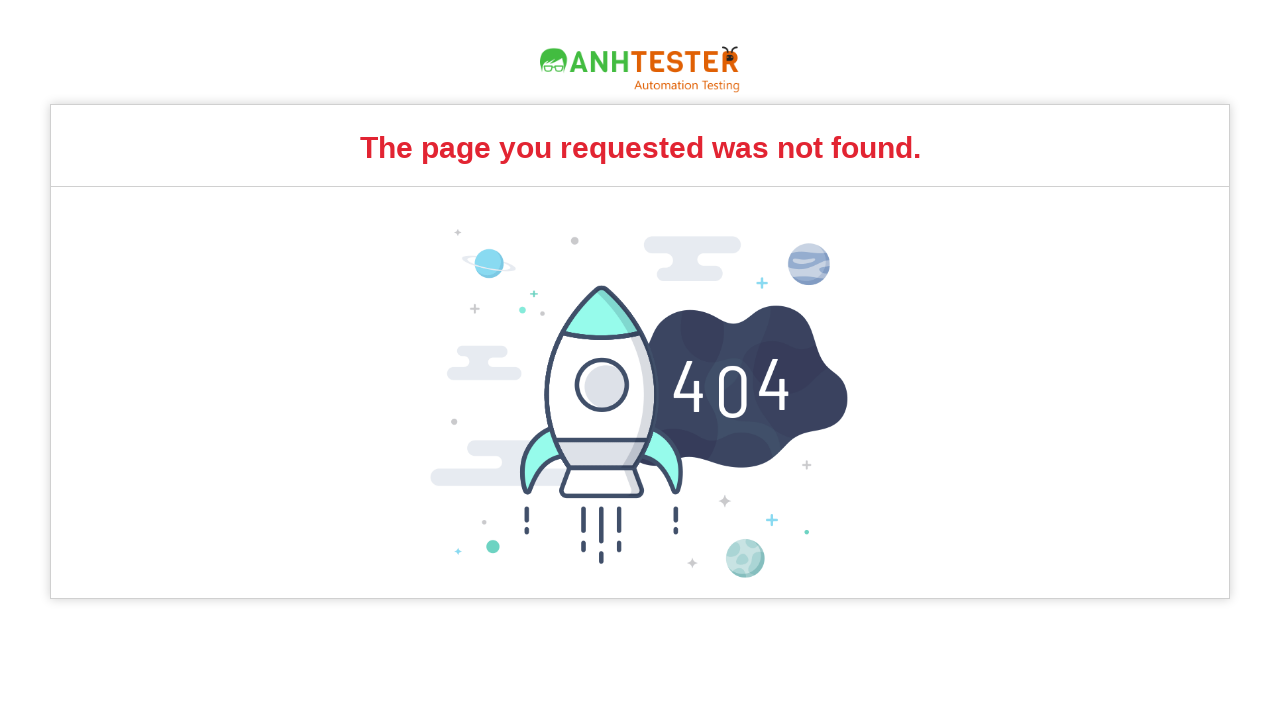

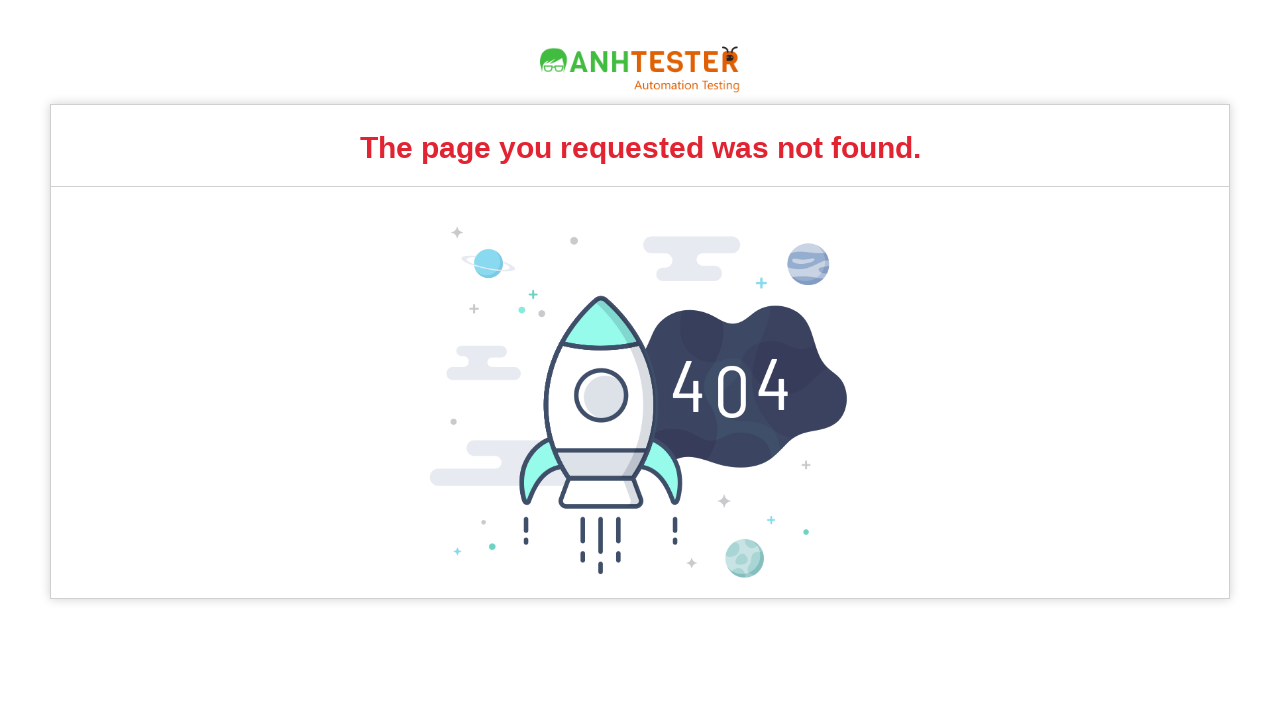